Tests clicking a button with a specific CSS class on the UI Test Automation Playground class attribute challenge page

Starting URL: http://uitestingplayground.com/classattr

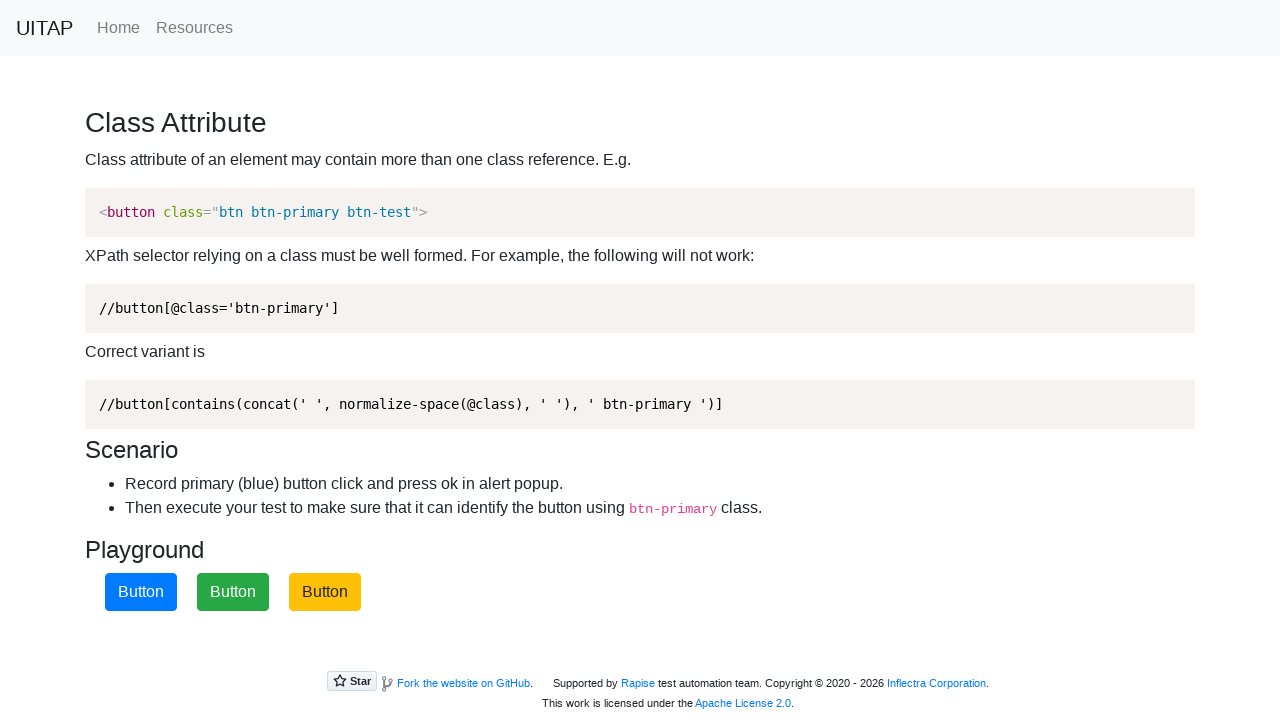

Clicked the primary button with btn-primary class on the class attribute challenge page at (141, 592) on button.btn-primary
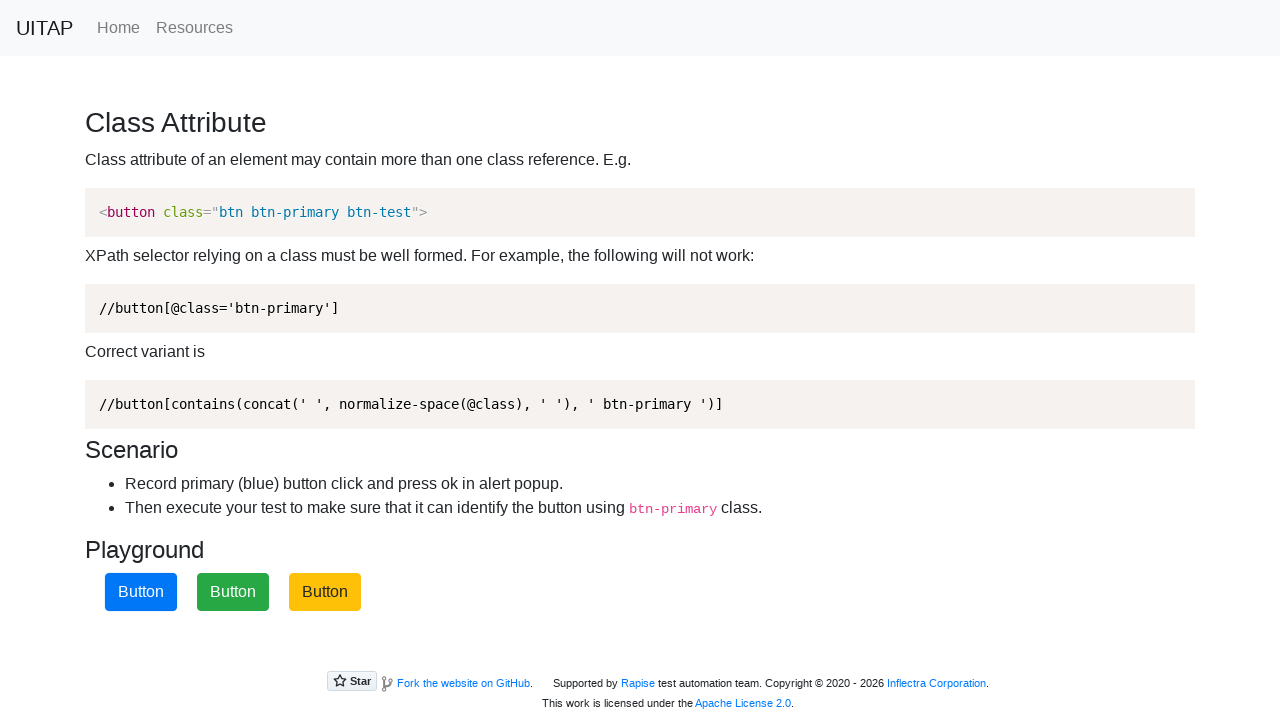

Set up dialog handler to accept any alerts
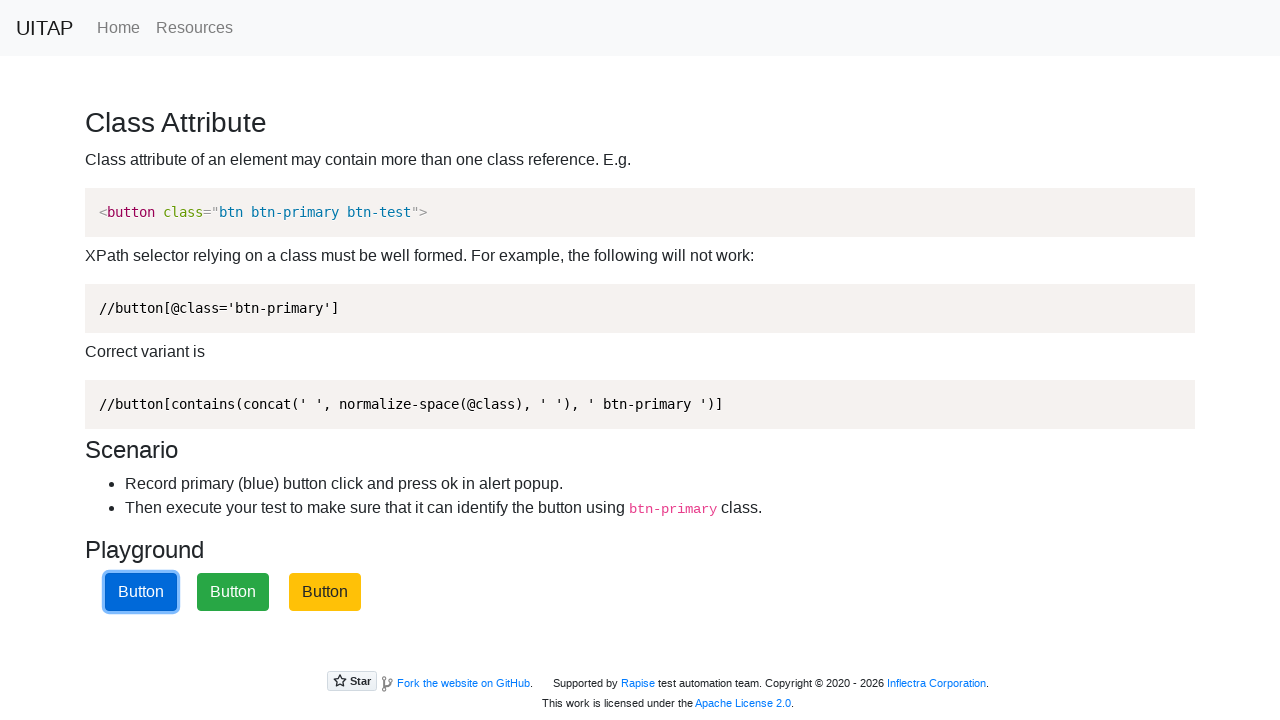

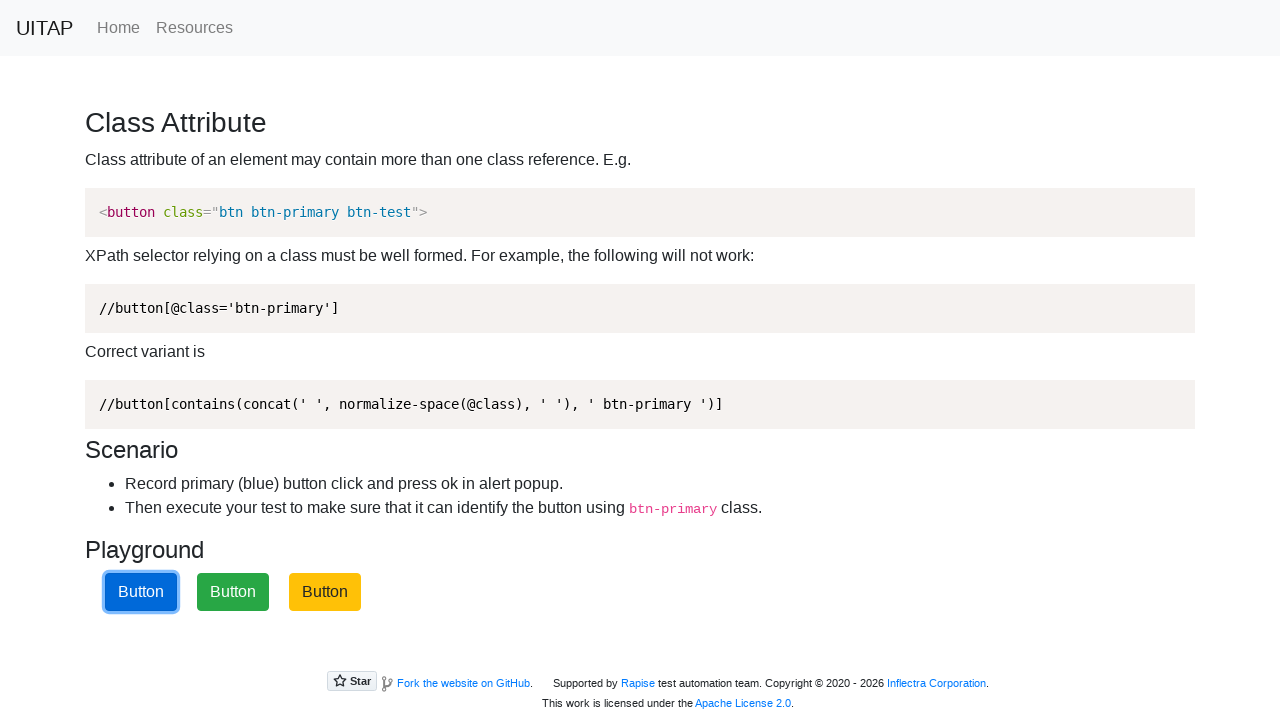